Tests multi-select dropdown functionality by selecting options using different methods (visible text, index, value) and then deselecting an option.

Starting URL: https://training-support.net/webelements/selects

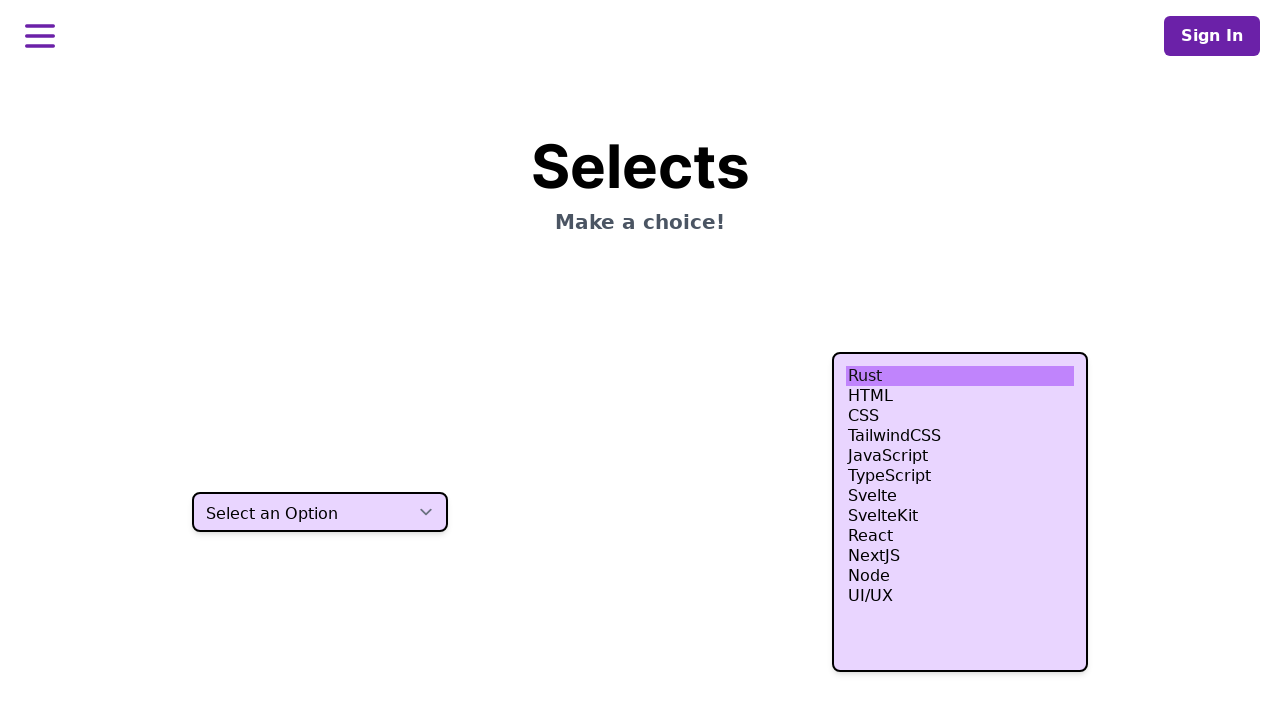

Located multi-select dropdown element
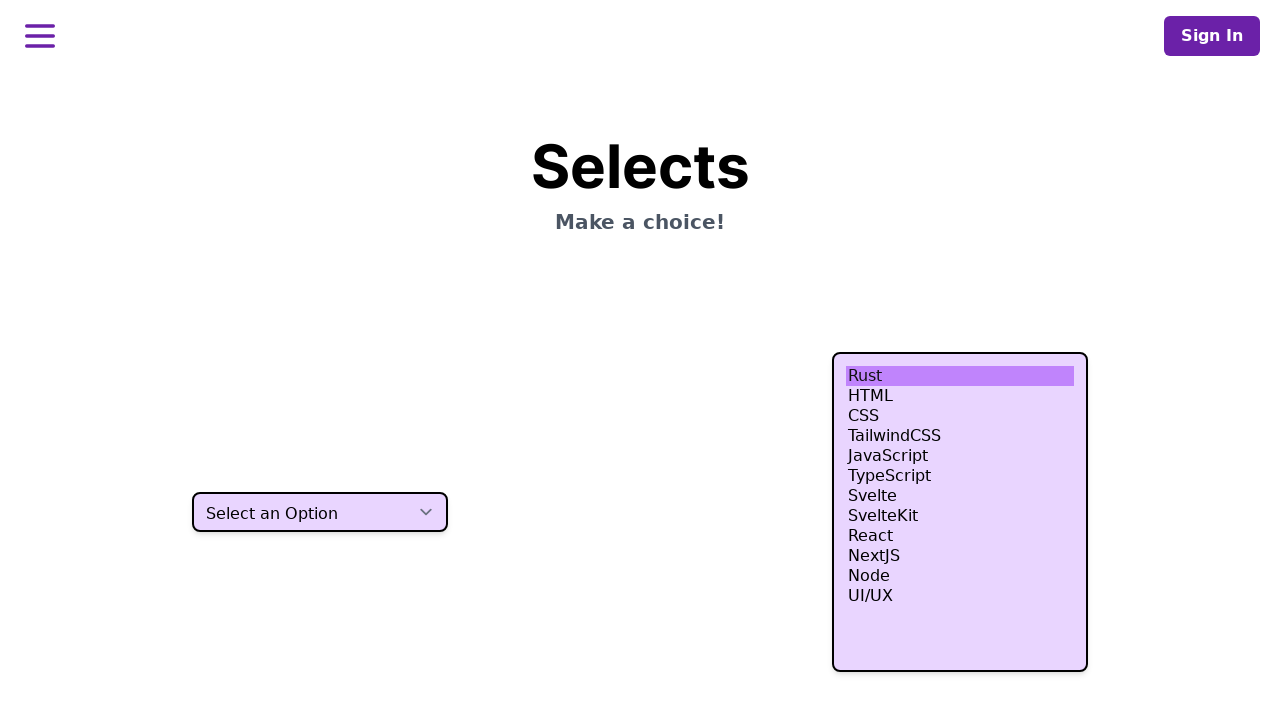

Selected option 'HTML' by visible text on select.h-80
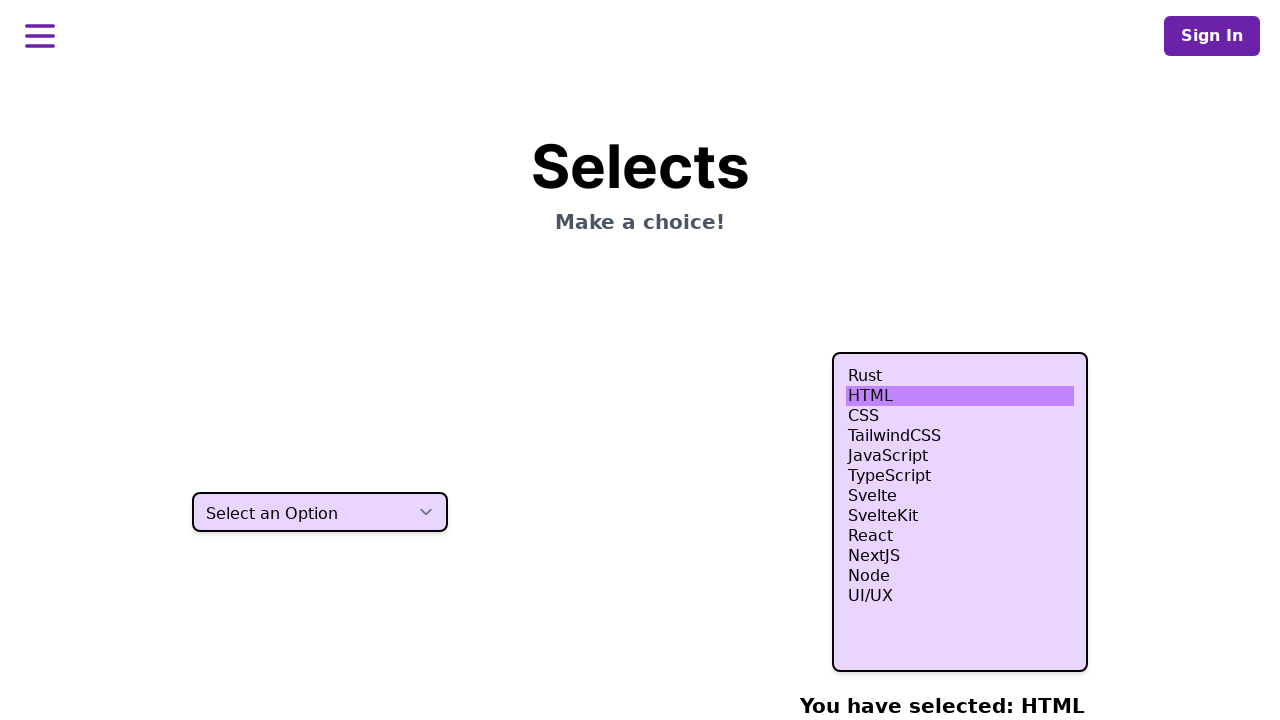

Selected option at index 3 on select.h-80
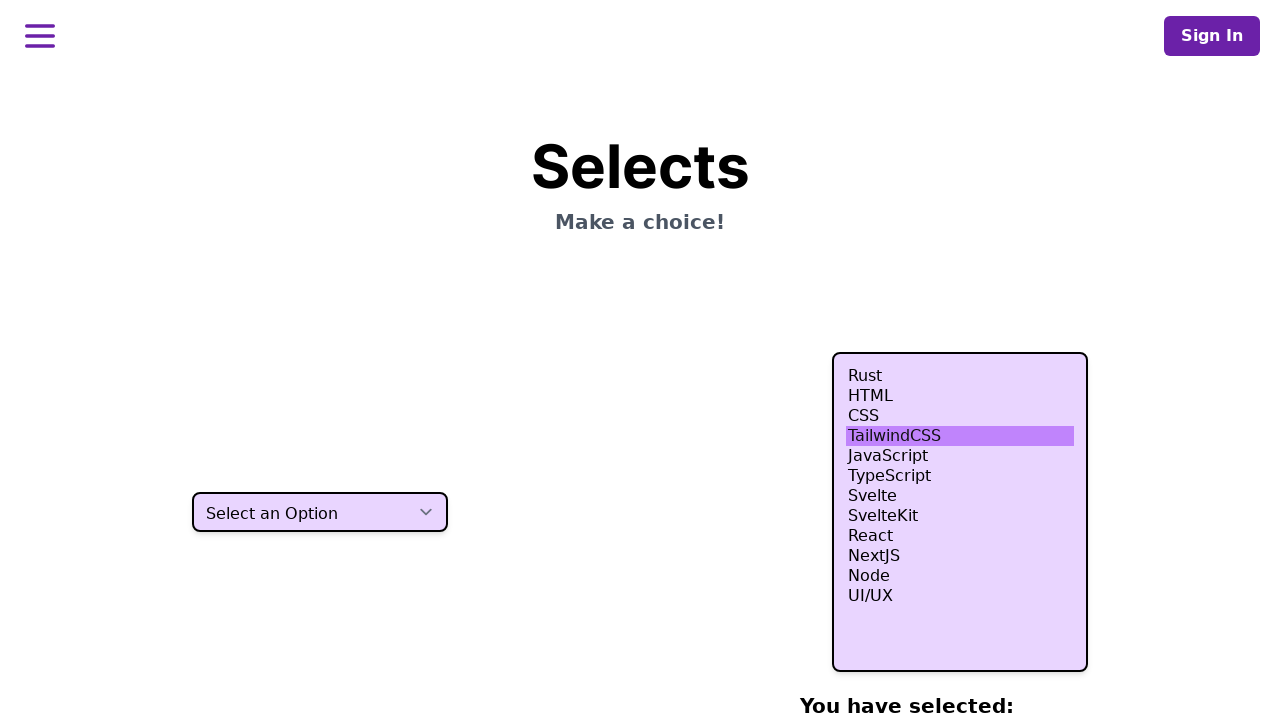

Selected option at index 4 on select.h-80
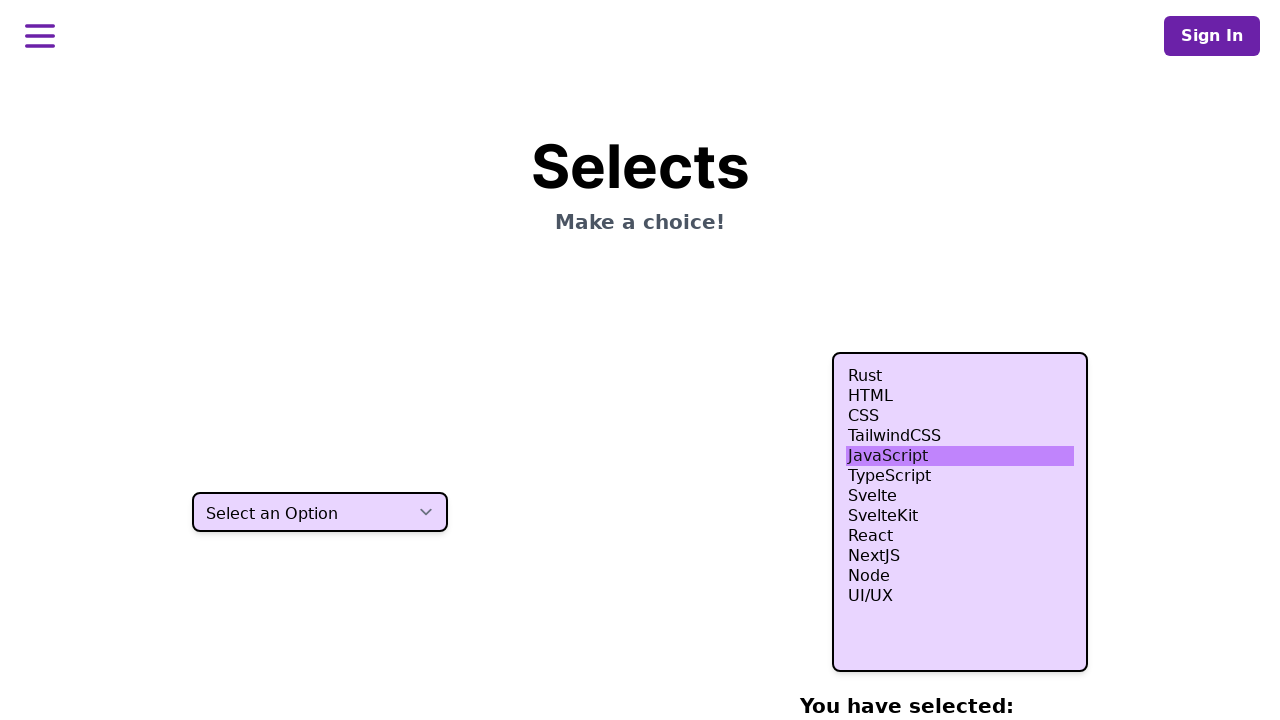

Selected option with value 'nodejs' on select.h-80
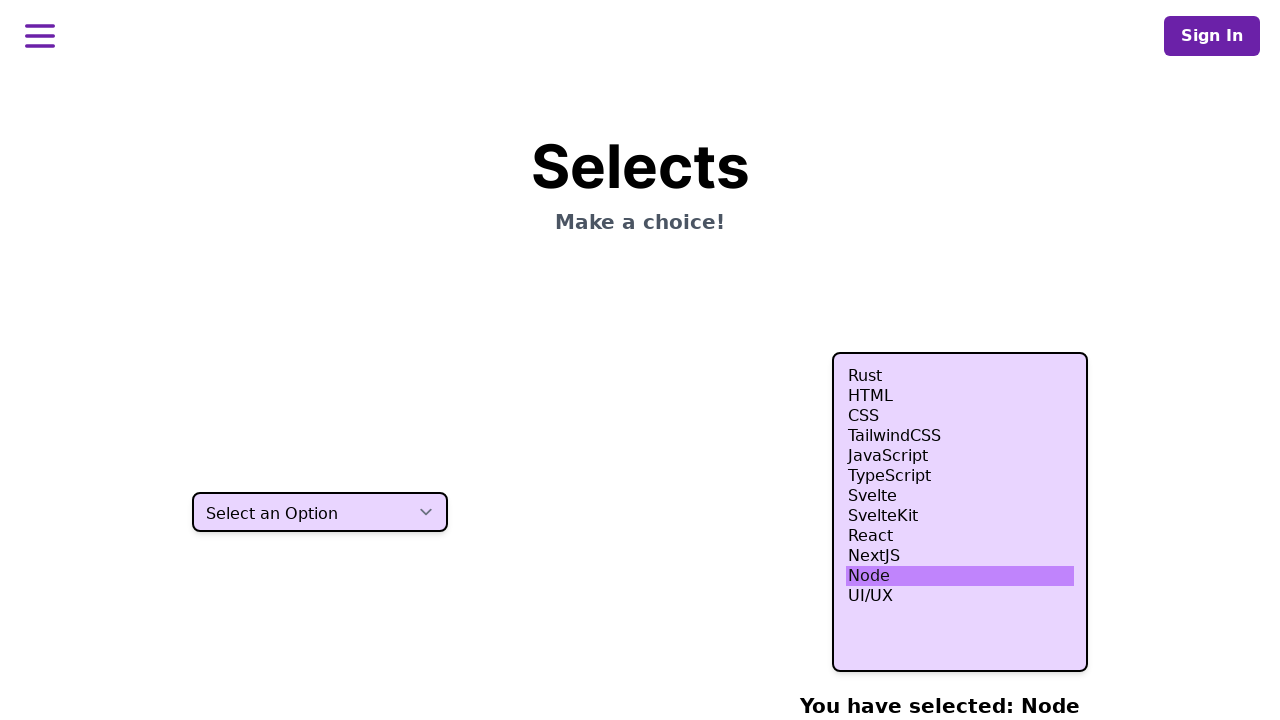

Re-selected multiple options together: HTML, index 3, index 4, and nodejs on select.h-80
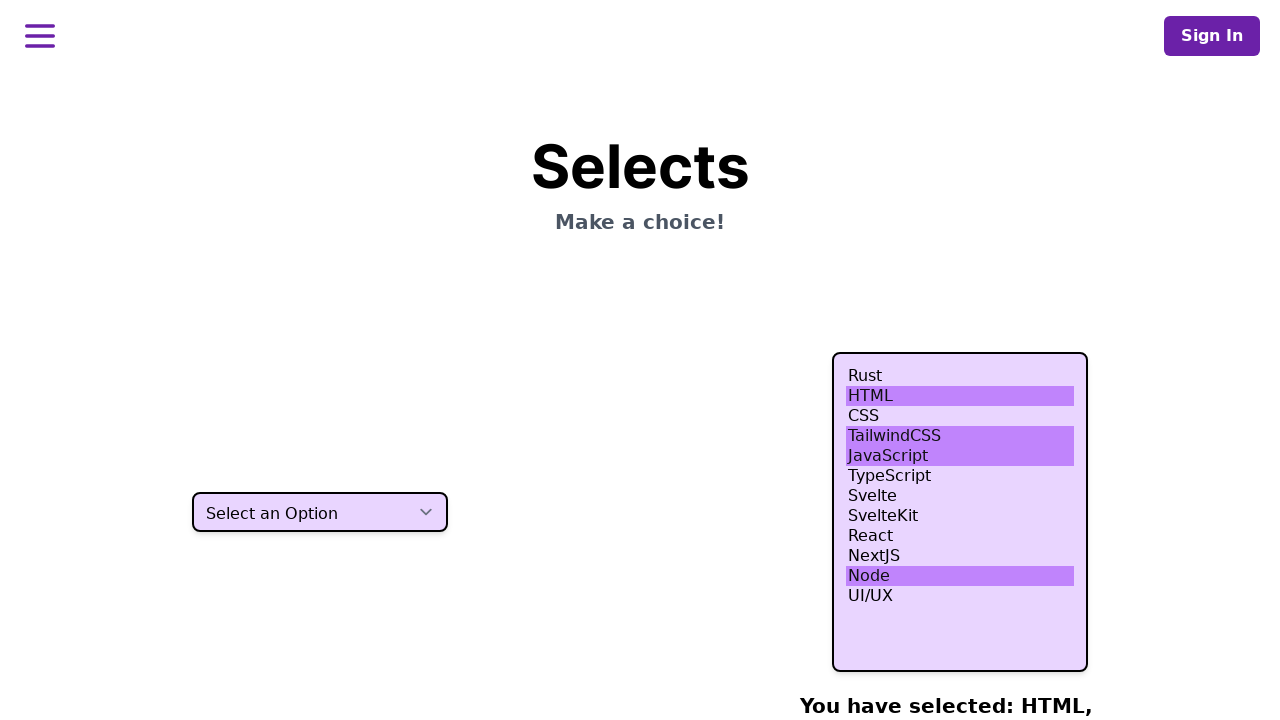

Deselected option at index 4 by reselecting without it: HTML, index 3, and nodejs remain selected on select.h-80
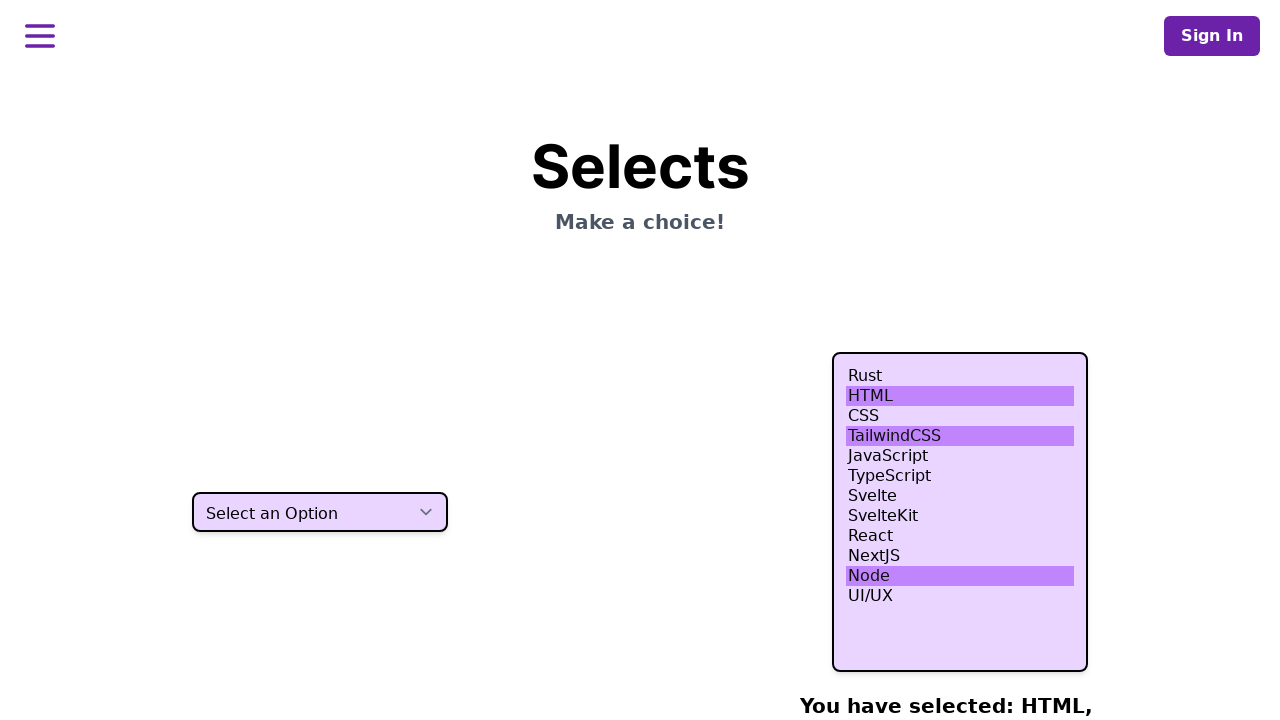

Waited 500ms for selection to be applied
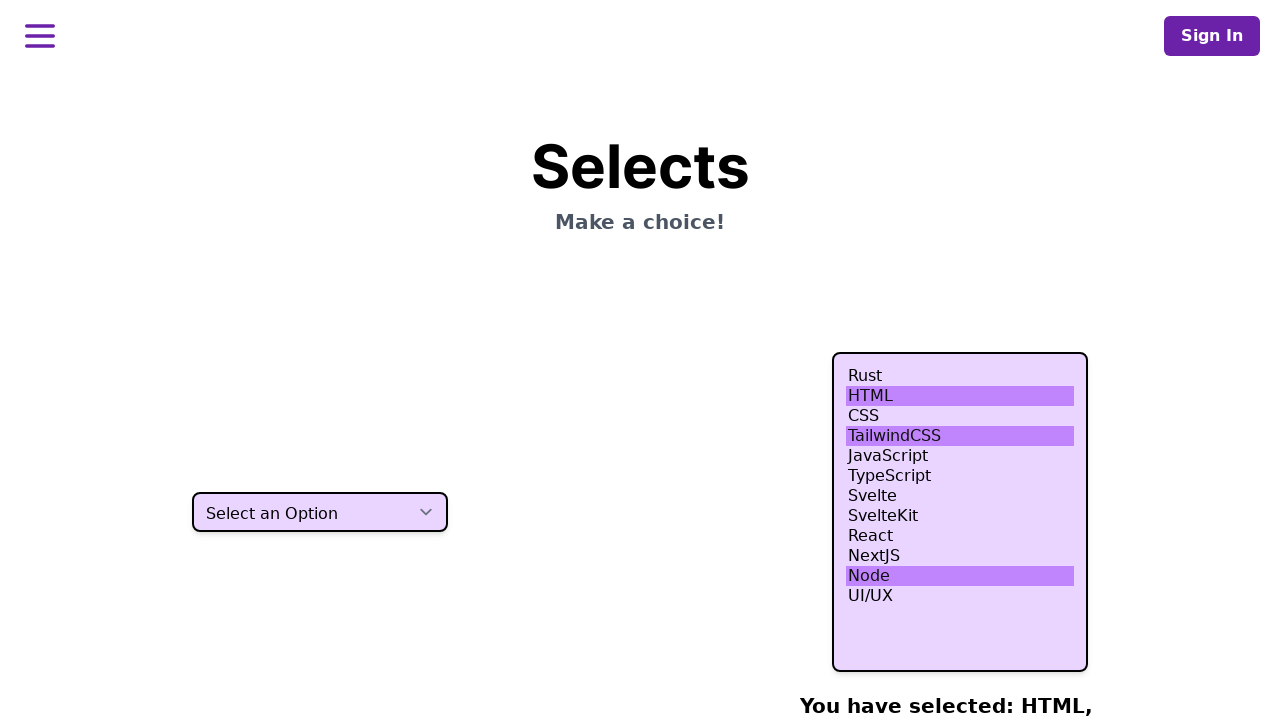

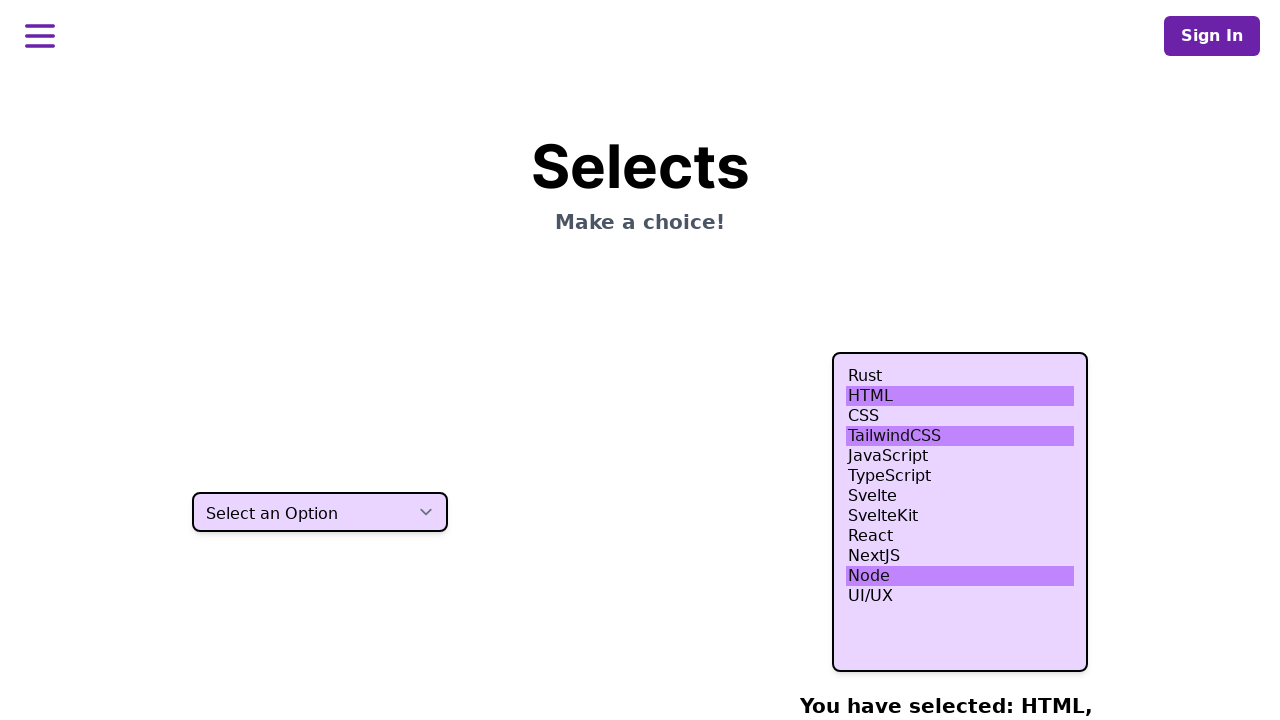